Tests radio button selection functionality by clicking three different radio buttons using different selector strategies

Starting URL: https://formy-project.herokuapp.com/radiobutton

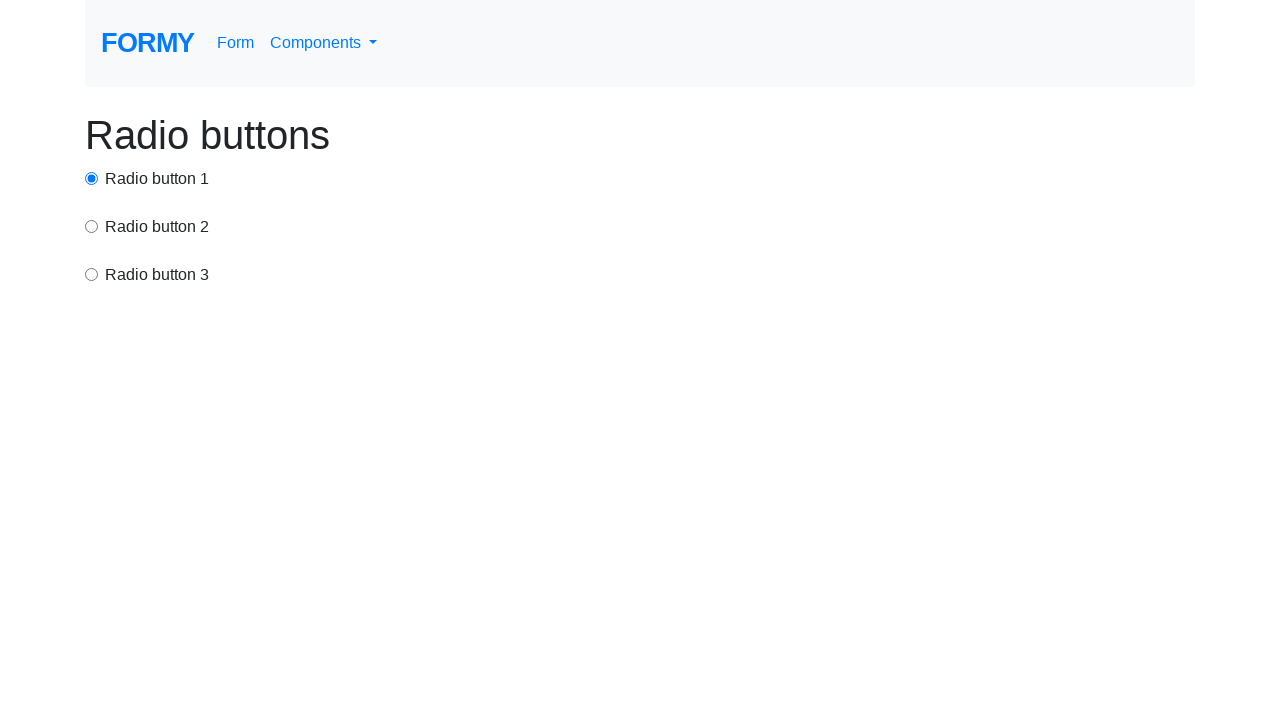

Clicked first radio button using ID selector at (92, 178) on #radio-button-1
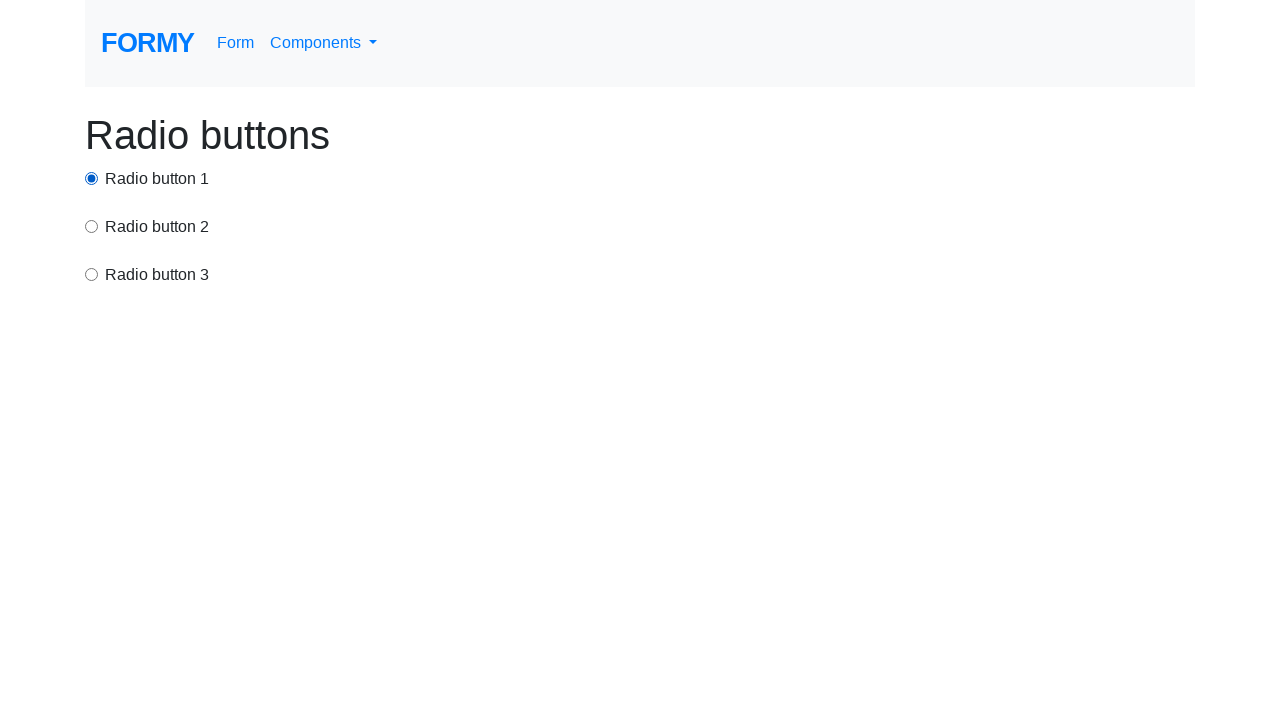

Clicked second radio button using CSS selector at (92, 226) on input[value='option2']
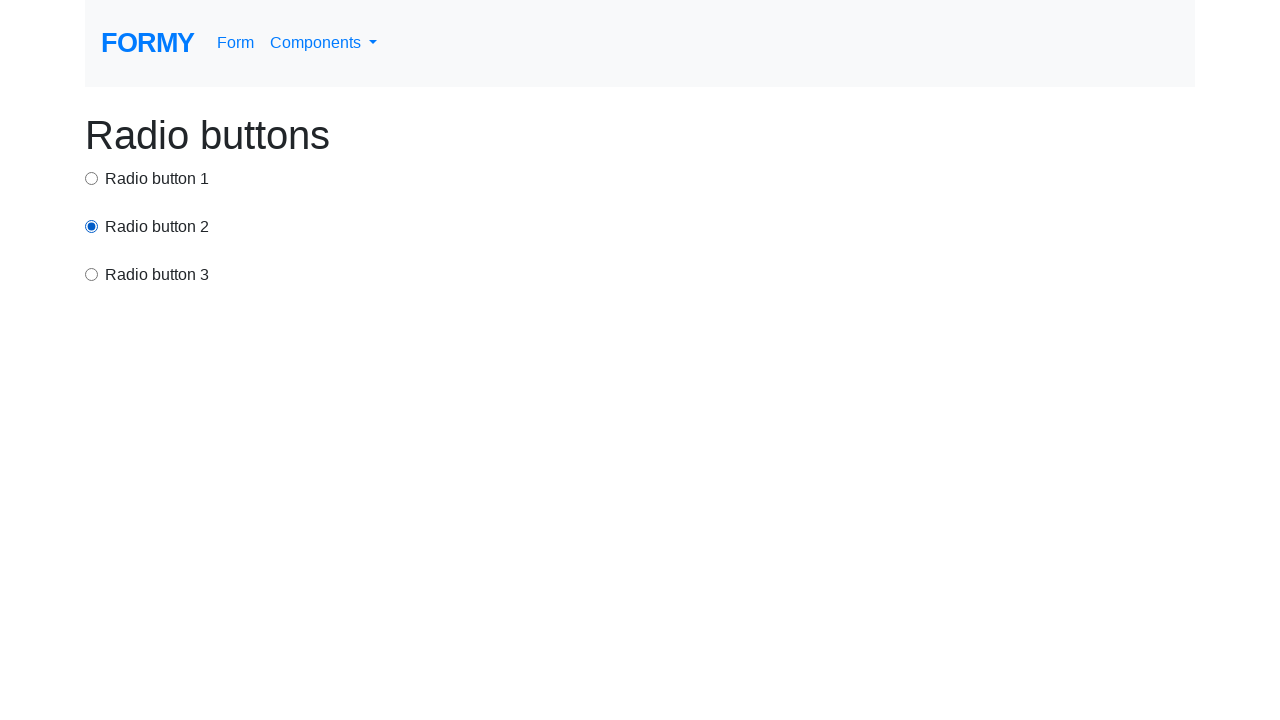

Clicked third radio button using XPath selector at (92, 274) on xpath=/html/body/div/div[3]/input
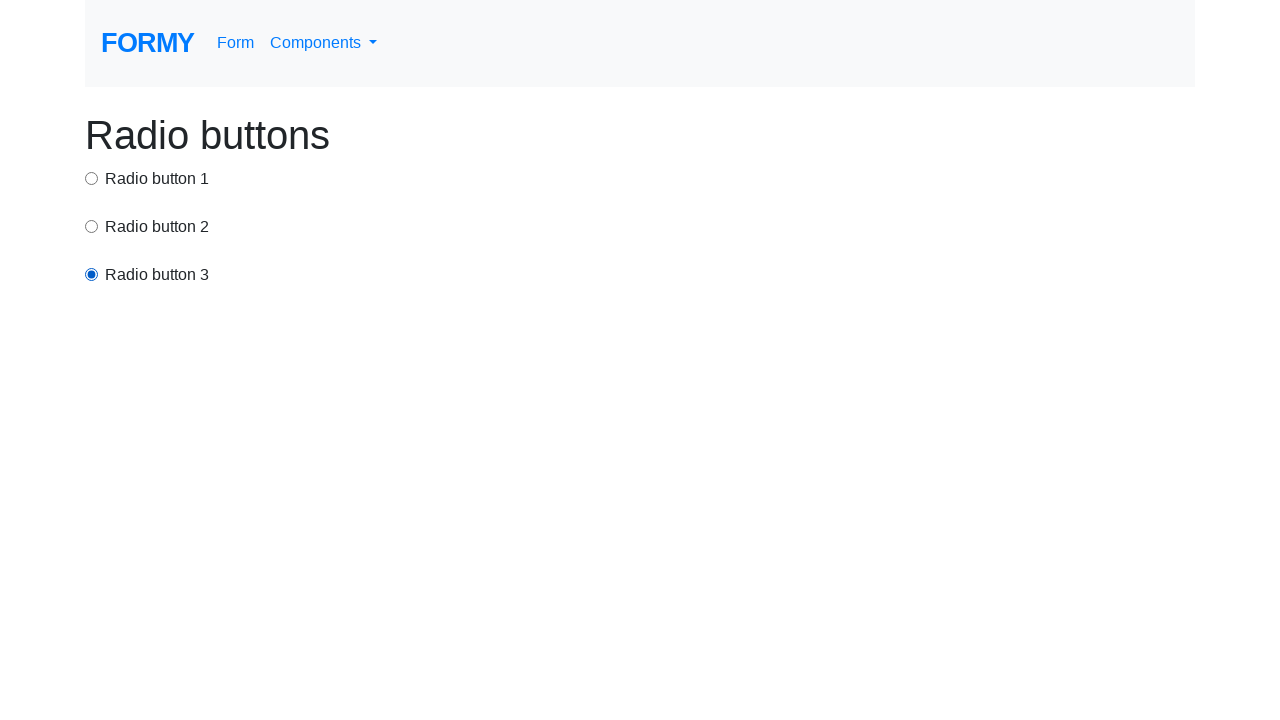

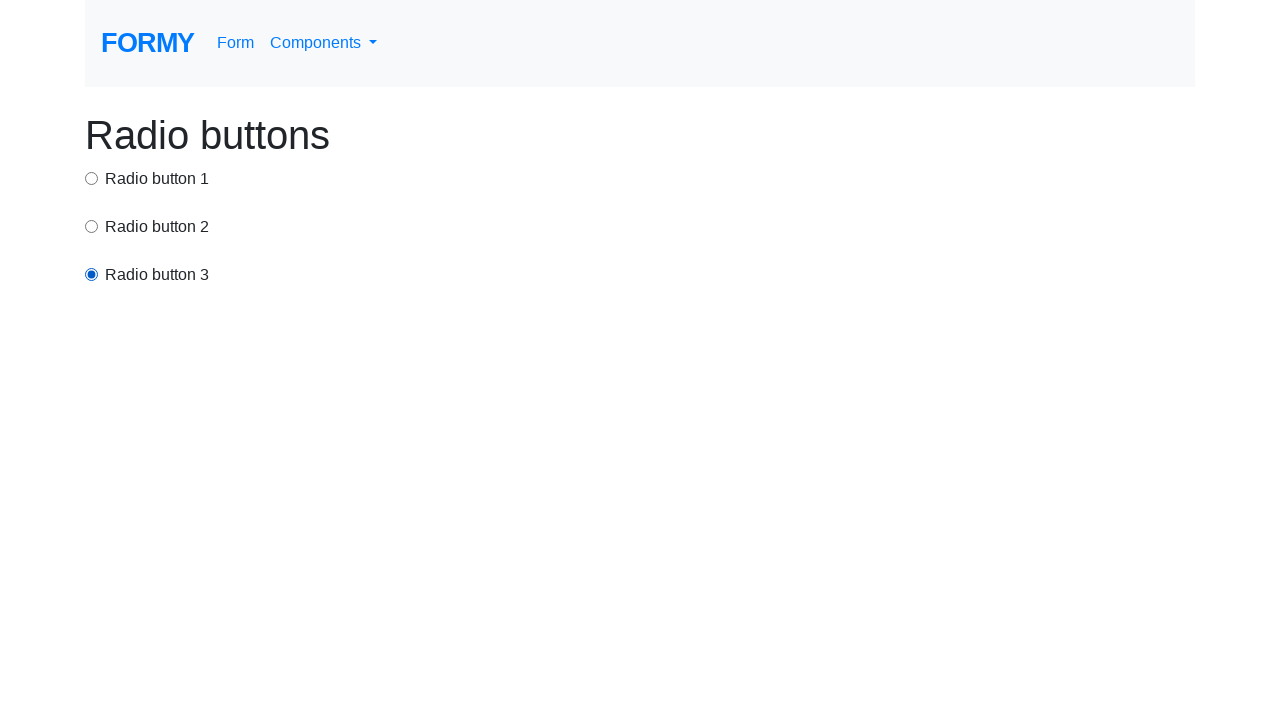